Tests dynamic content loading by clicking a start button and waiting for a loading indicator to appear followed by the "Hello World!" text becoming visible

Starting URL: http://the-internet.herokuapp.com/dynamic_loading/1

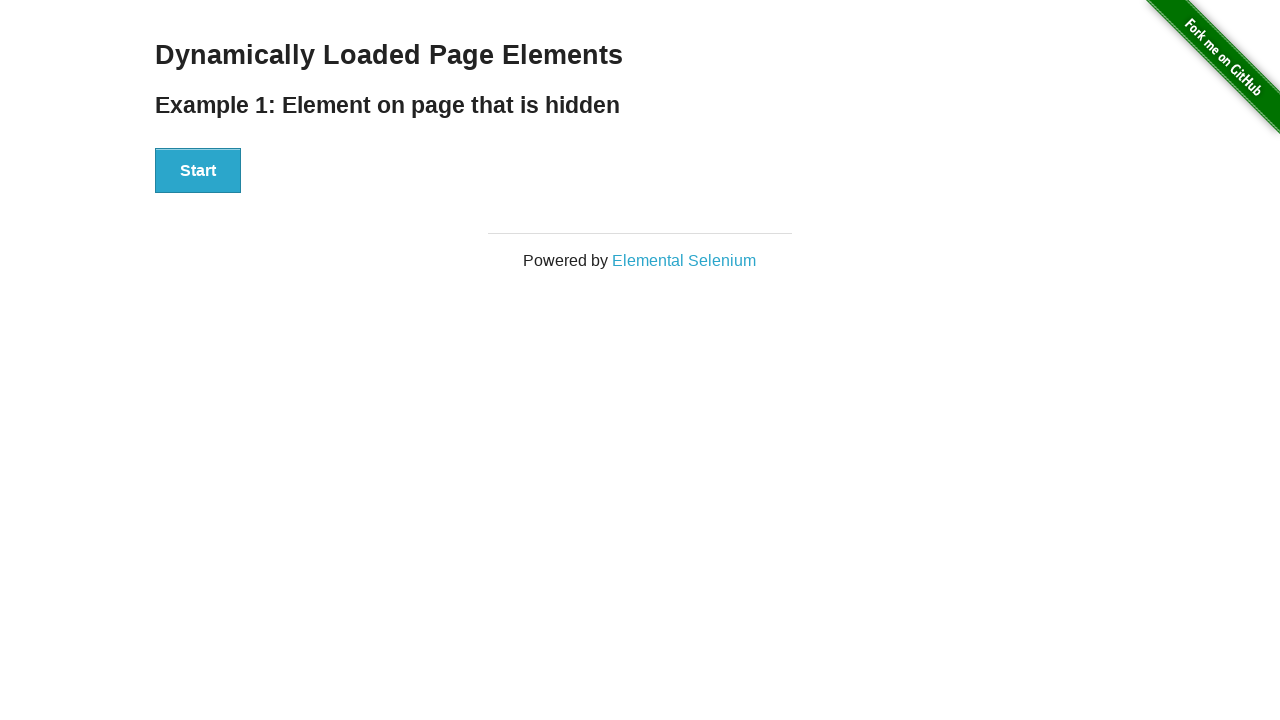

Clicked the start button to trigger dynamic loading at (198, 171) on button
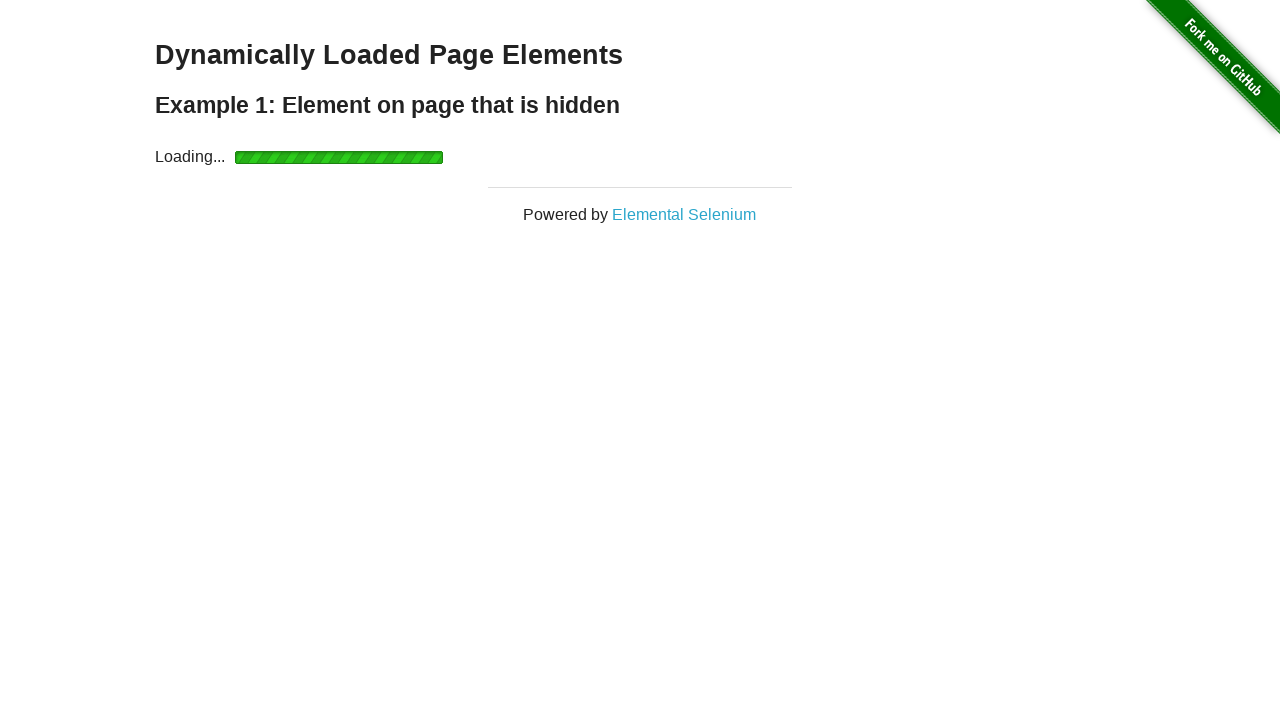

Loading indicator appeared
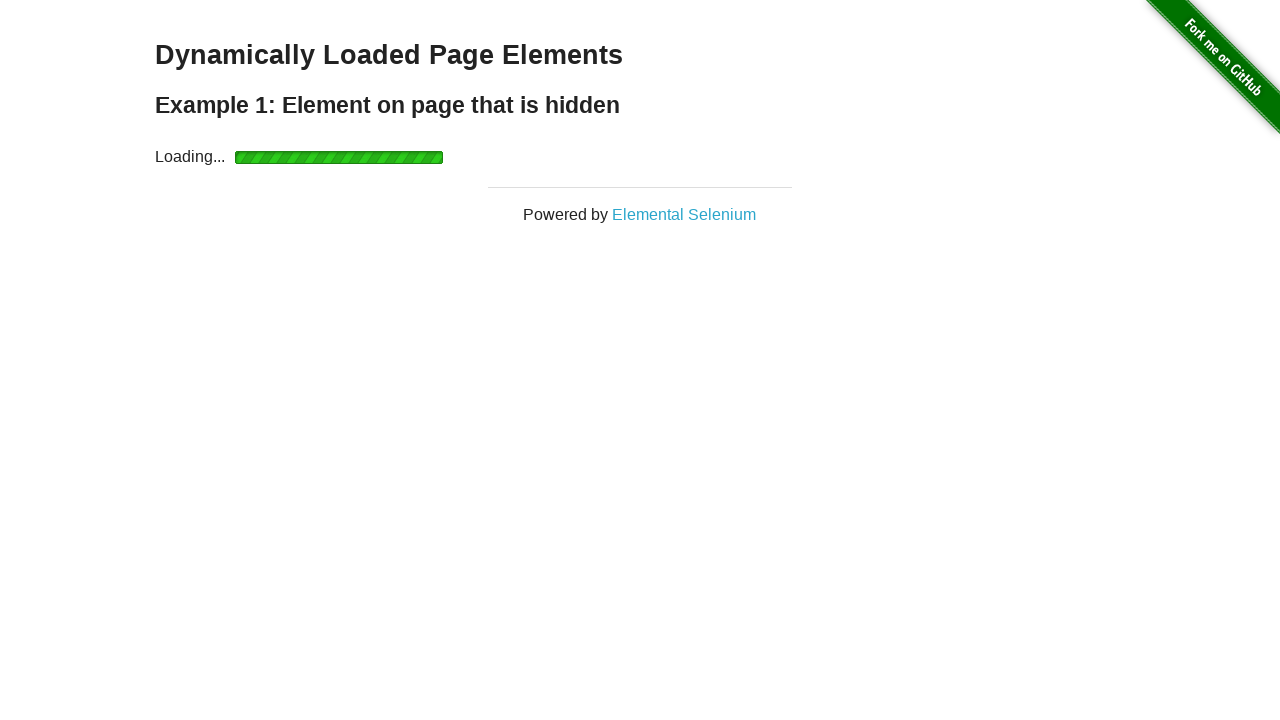

Hello World! text became visible after loading completed
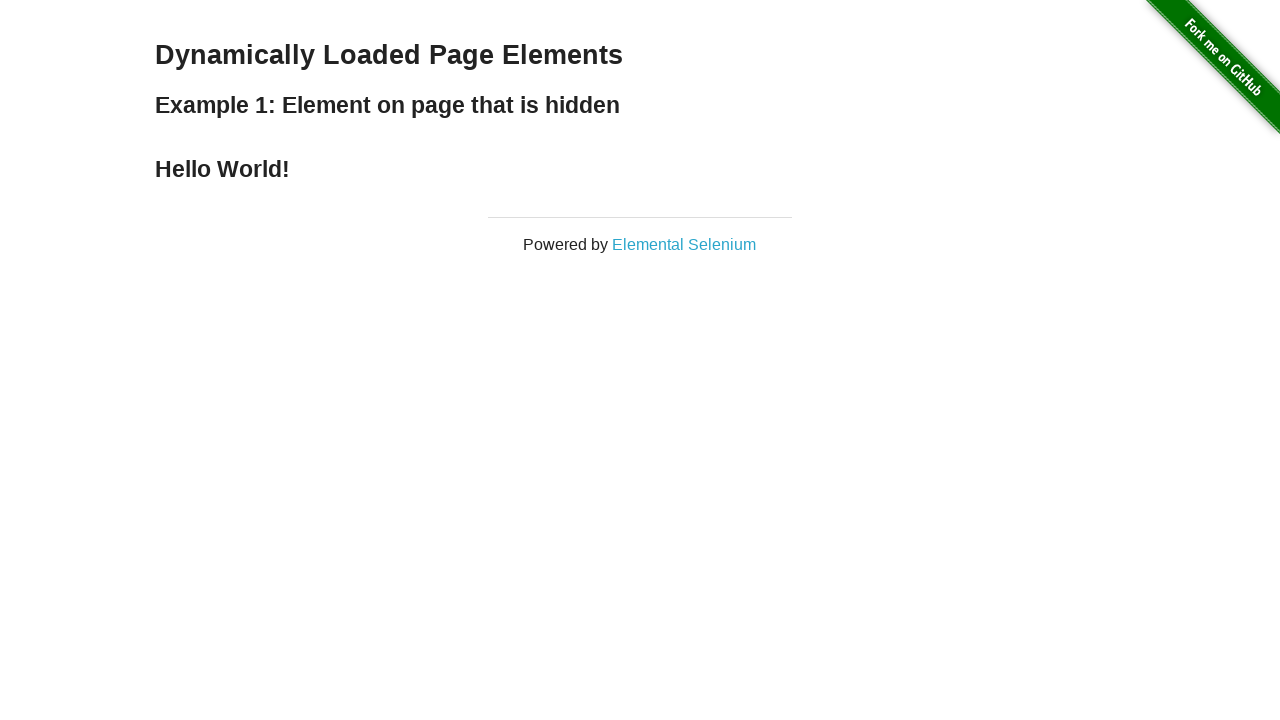

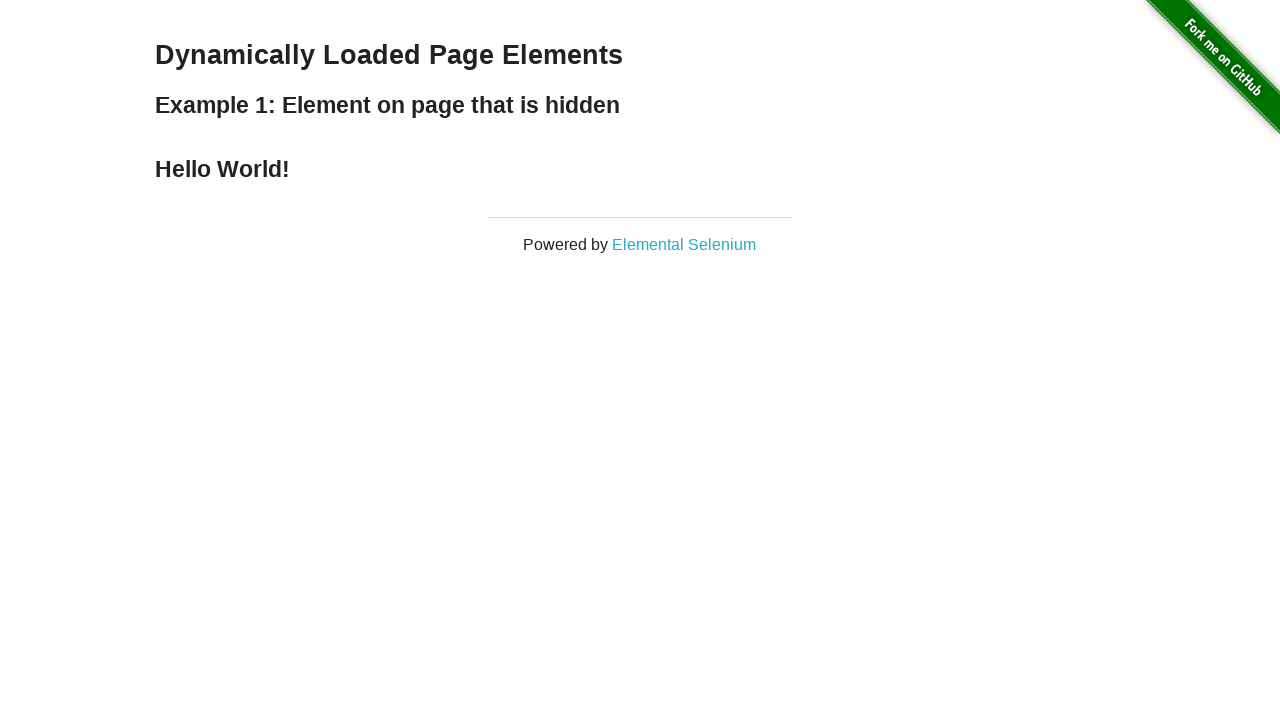